Tests addition with zero and negative number (0 + -1 = -1)

Starting URL: https://testsheepnz.github.io/BasicCalculator.html

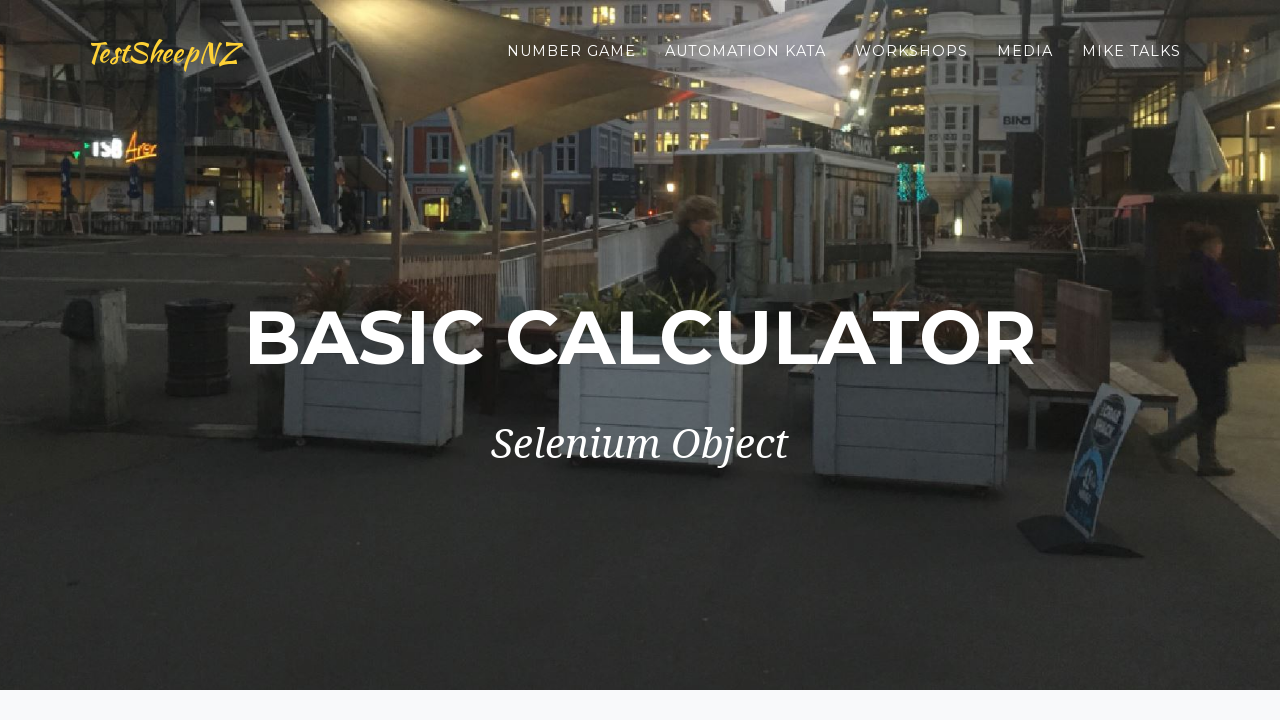

Filled first number field with 0 on #number1Field
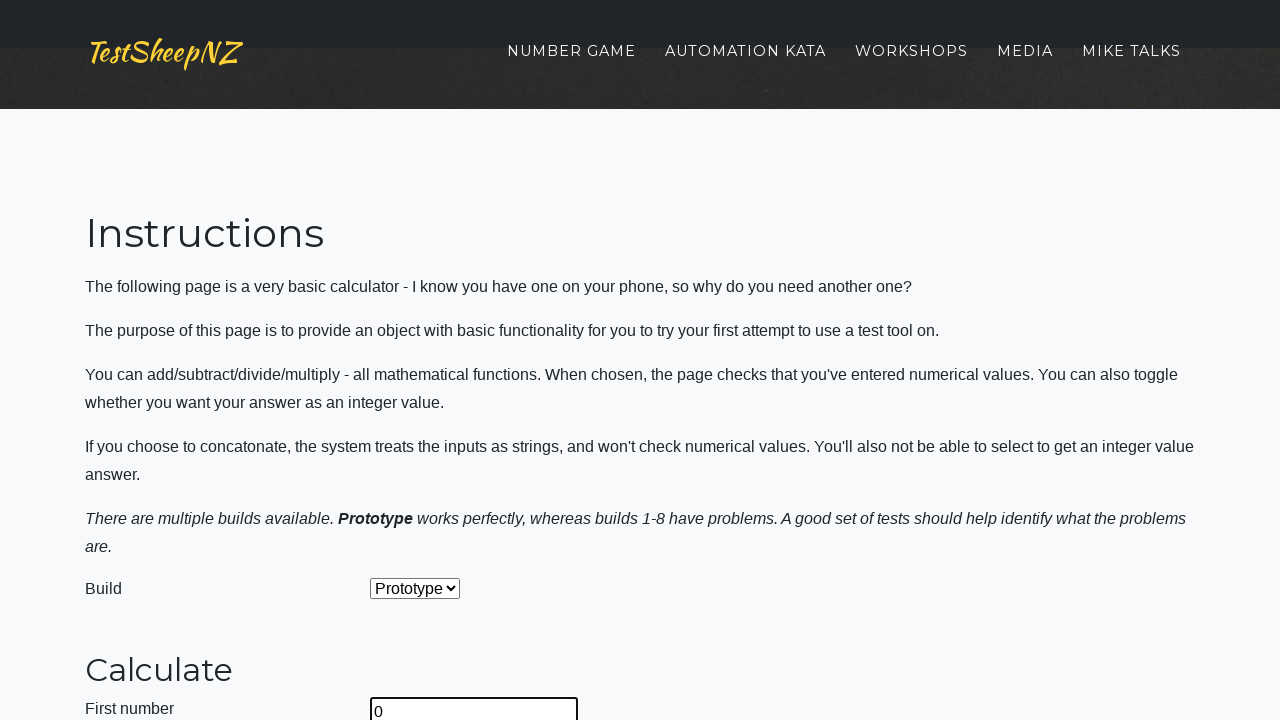

Filled second number field with -1 on #number2Field
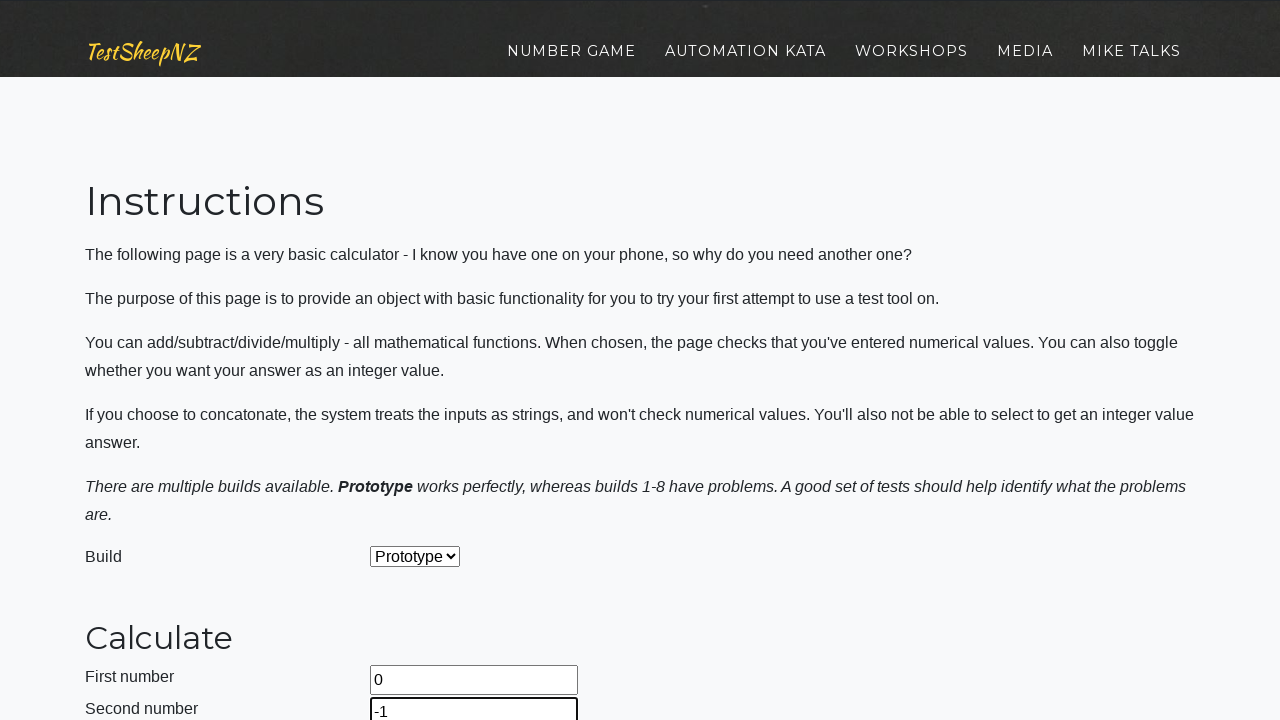

Selected Add operation from dropdown on #selectOperationDropdown
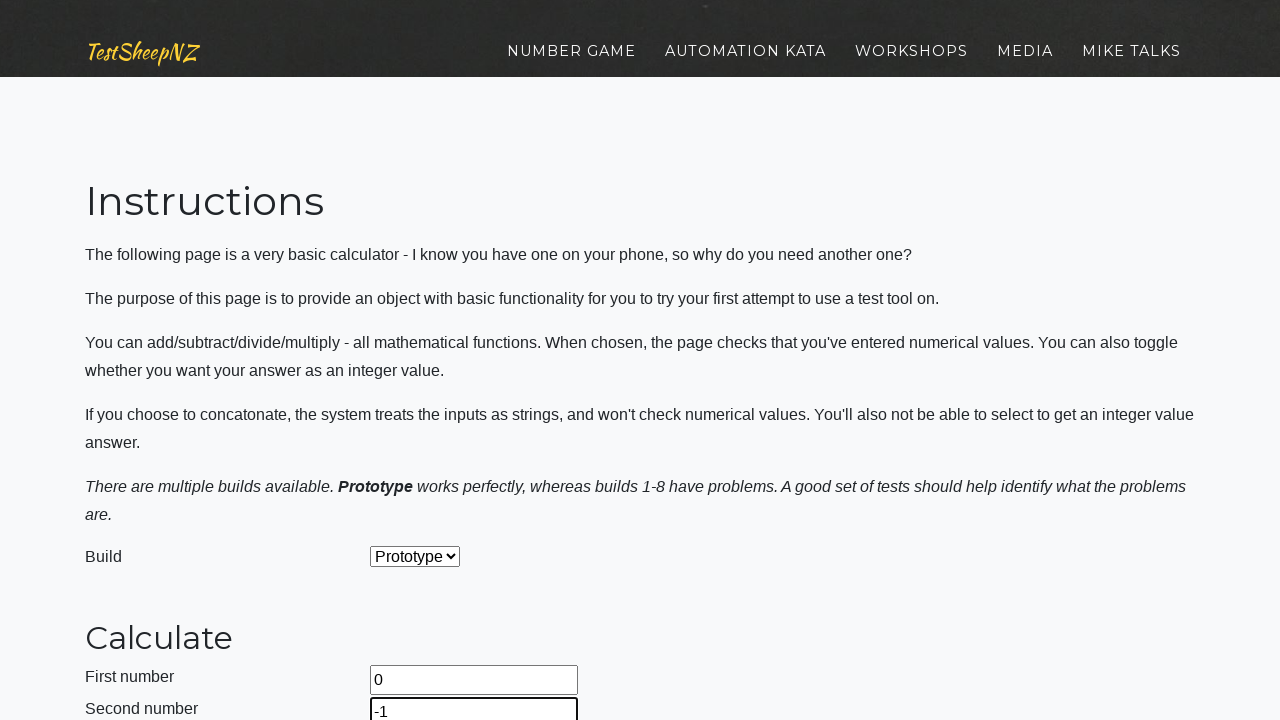

Clicked calculate button at (422, 361) on #calculateButton
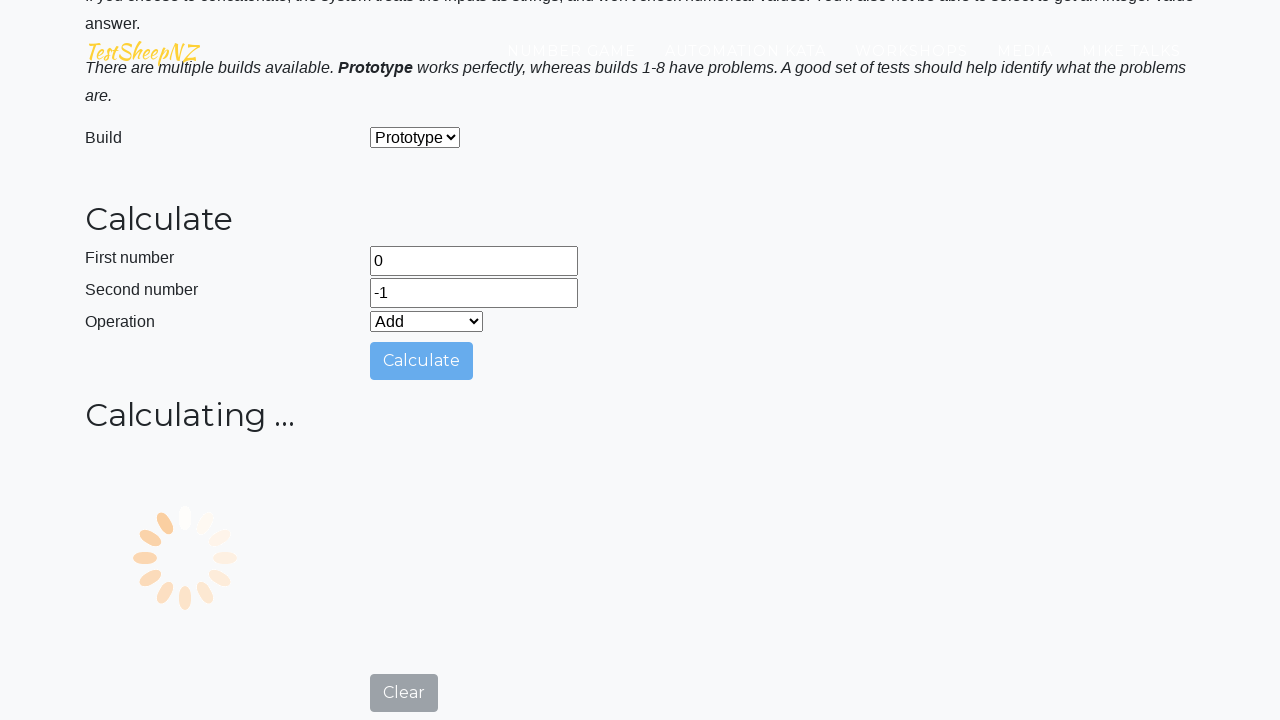

Answer field appeared with result
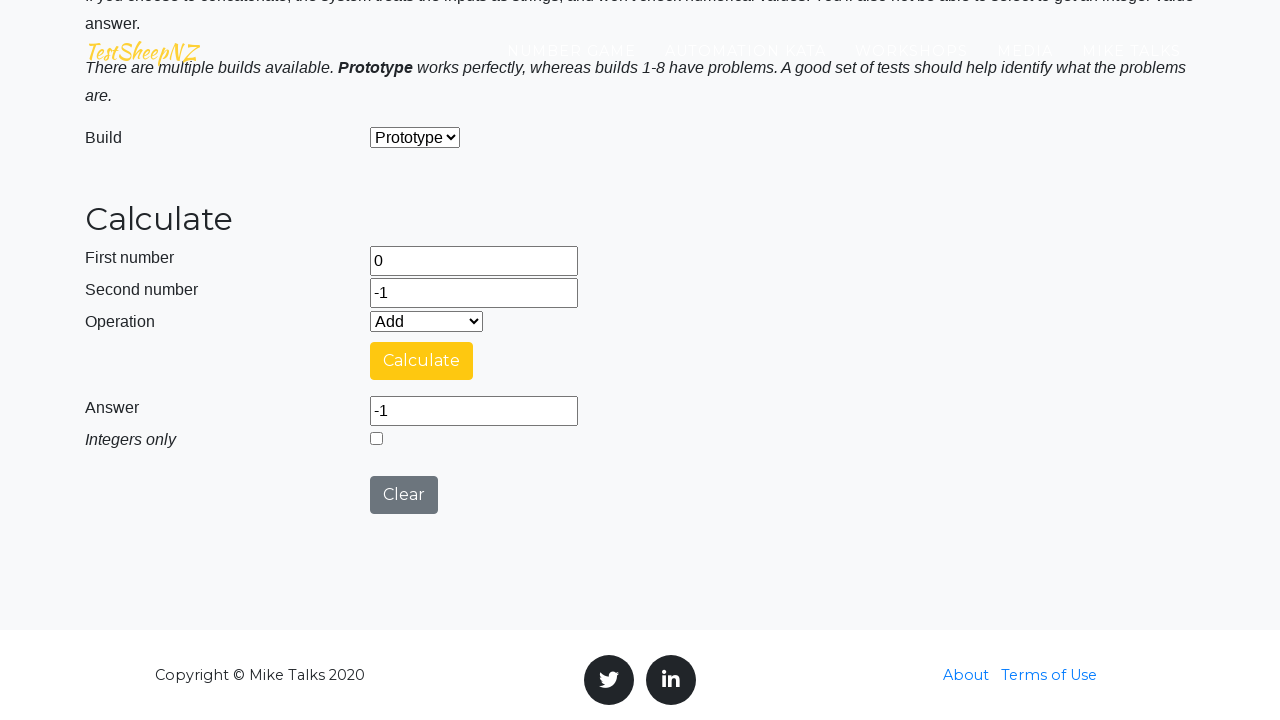

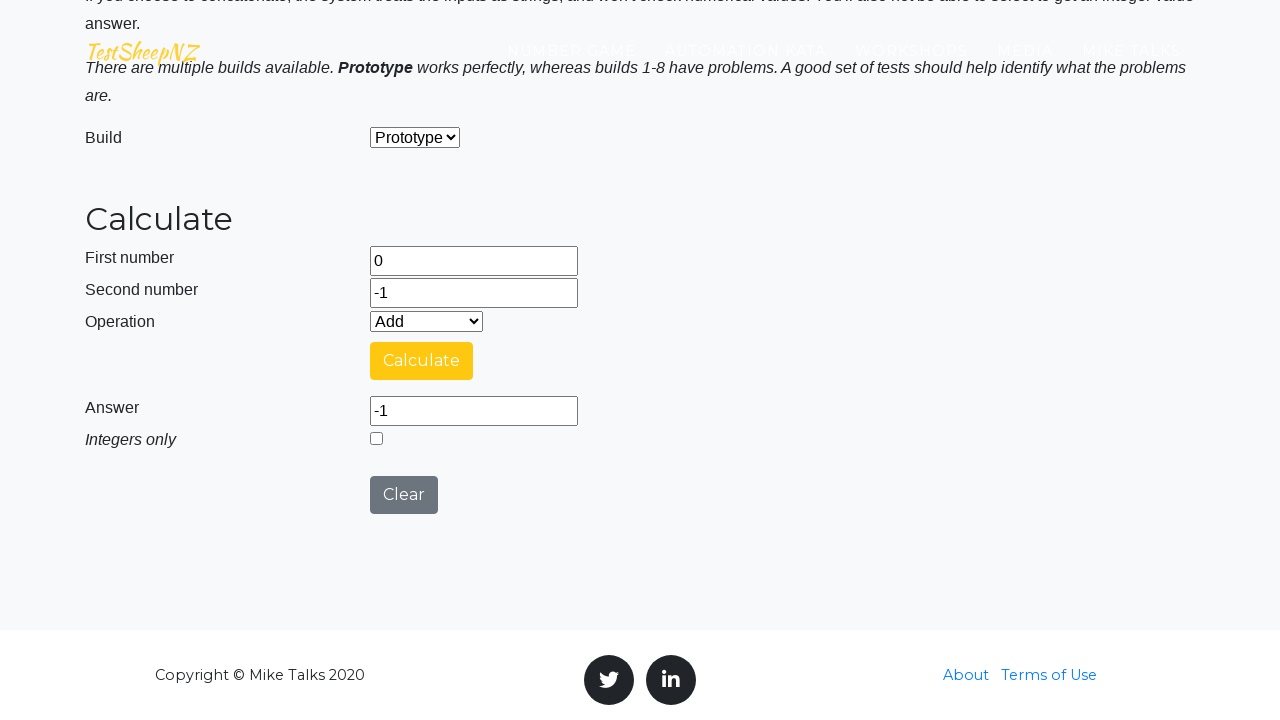